Tests that age value of zero is accepted in the registration form

Starting URL: https://davi-vert.vercel.app/index.html

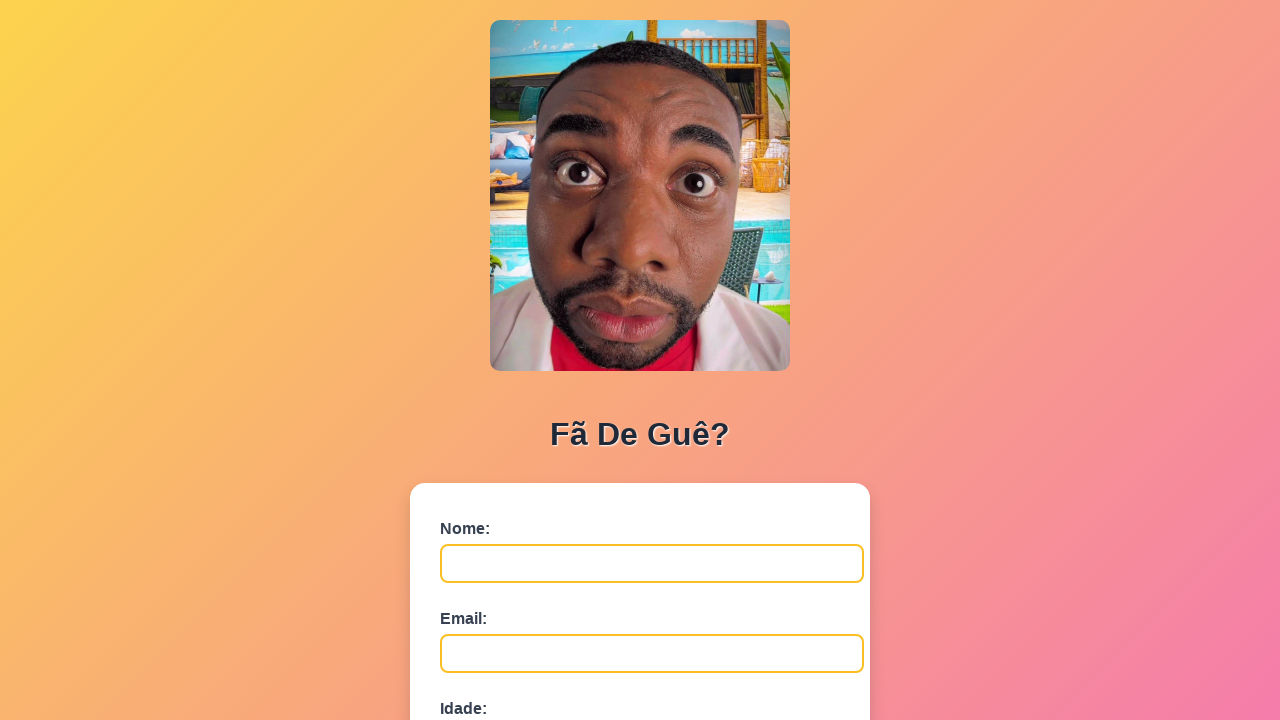

Cleared browser localStorage
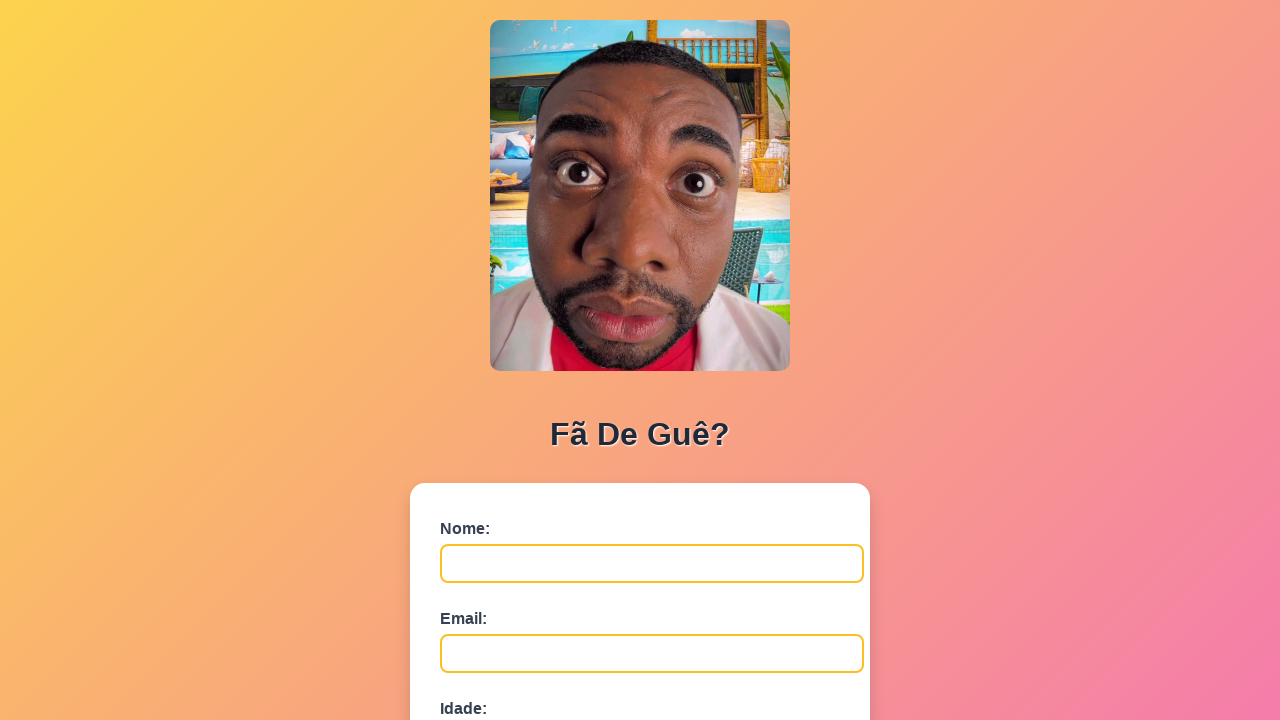

Filled name field with 'Maria Santos' on #nome
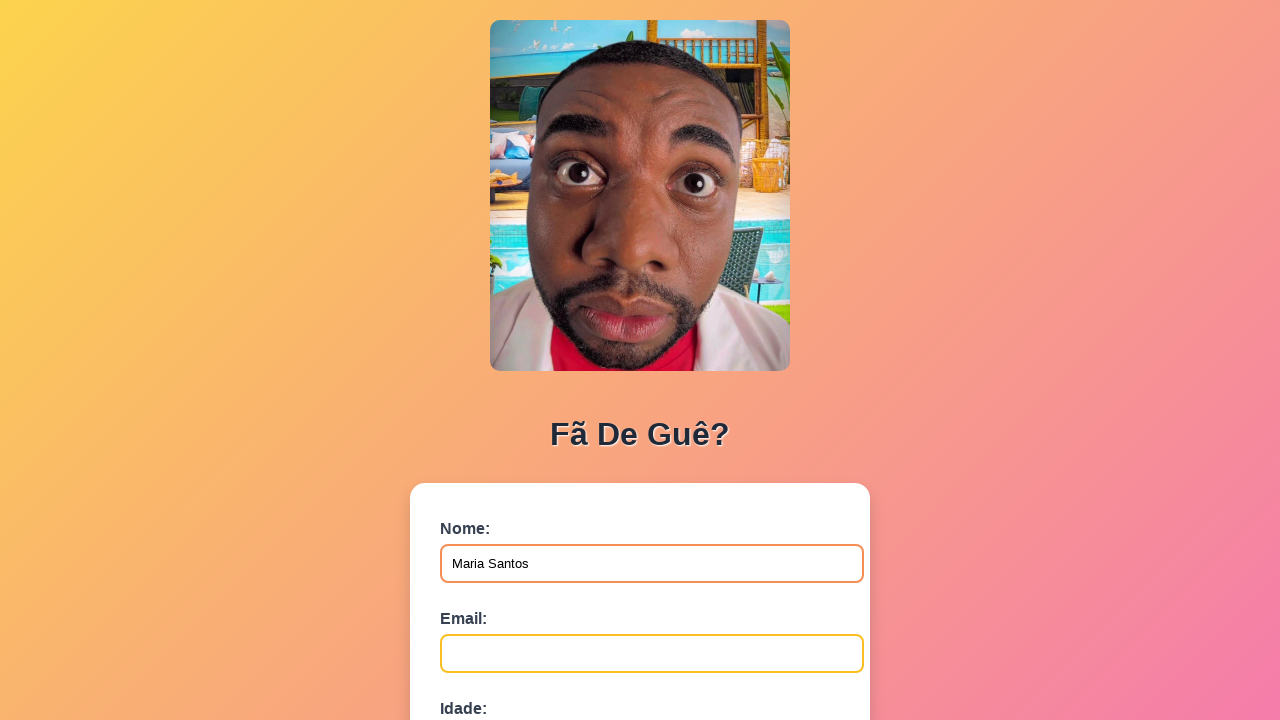

Filled email field with 'maria.santos@email.com' on #email
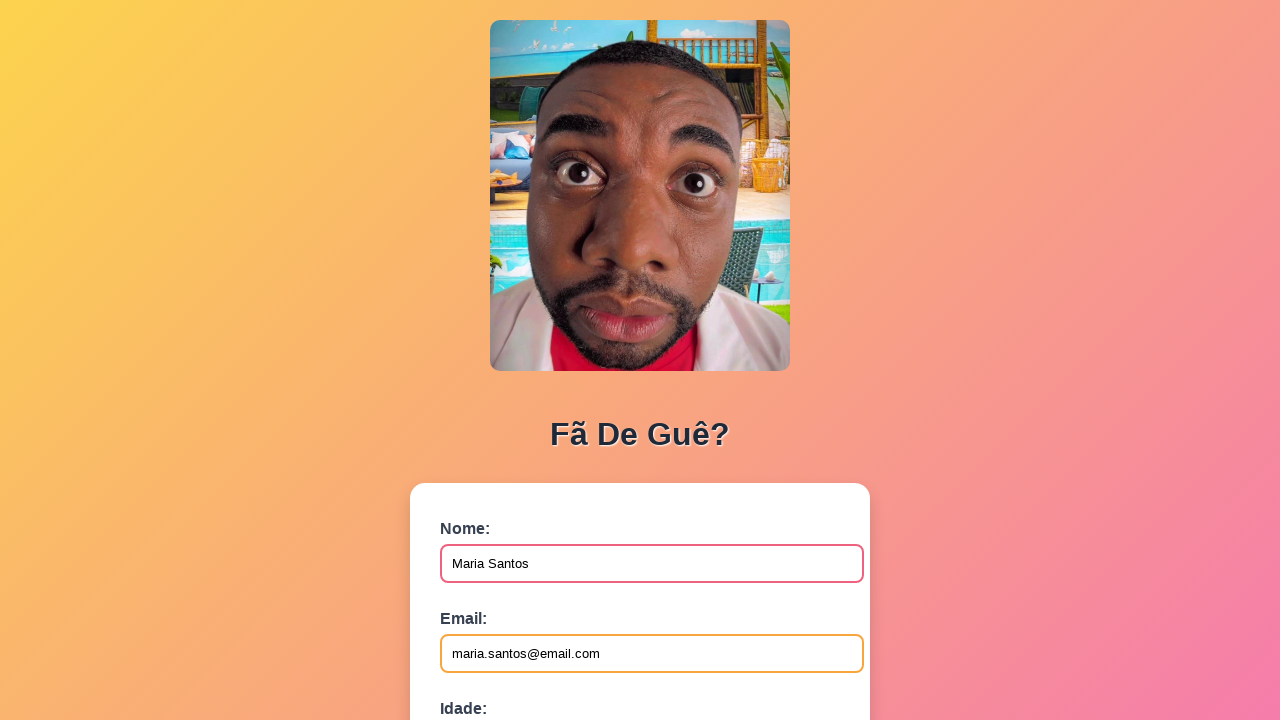

Filled age field with '0' on #idade
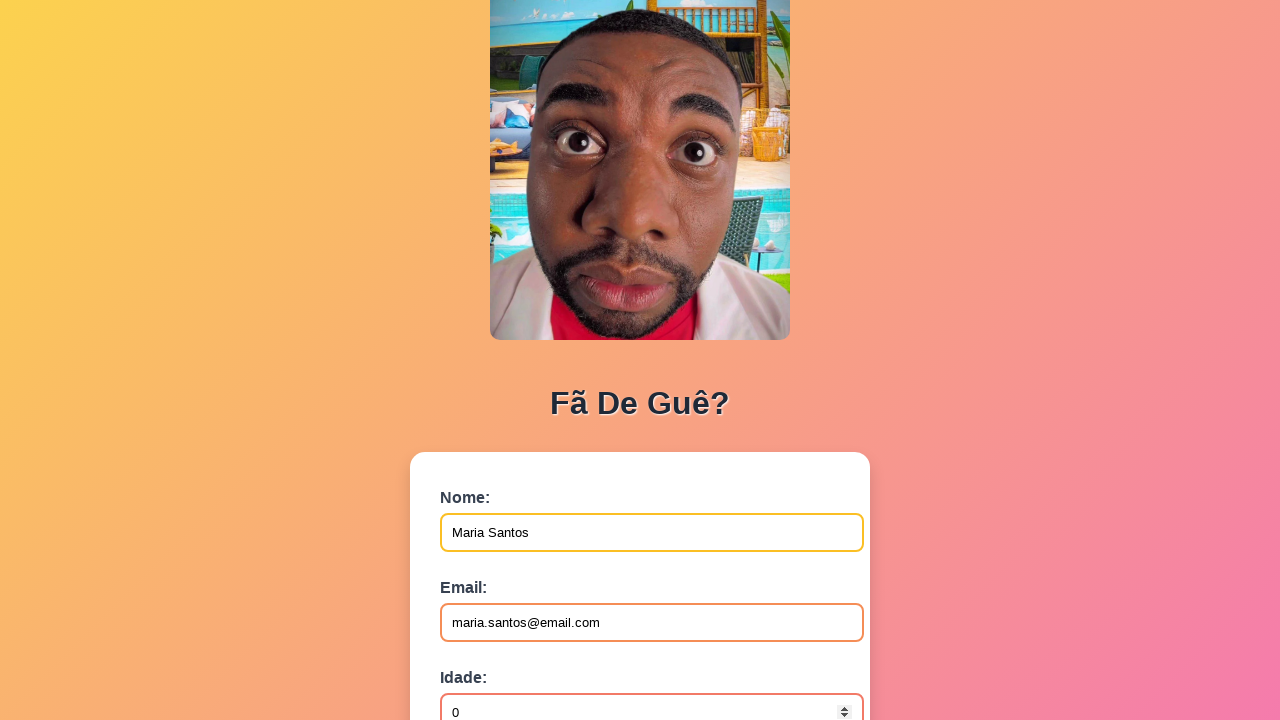

Clicked submit button to register at (490, 569) on button[type='submit']
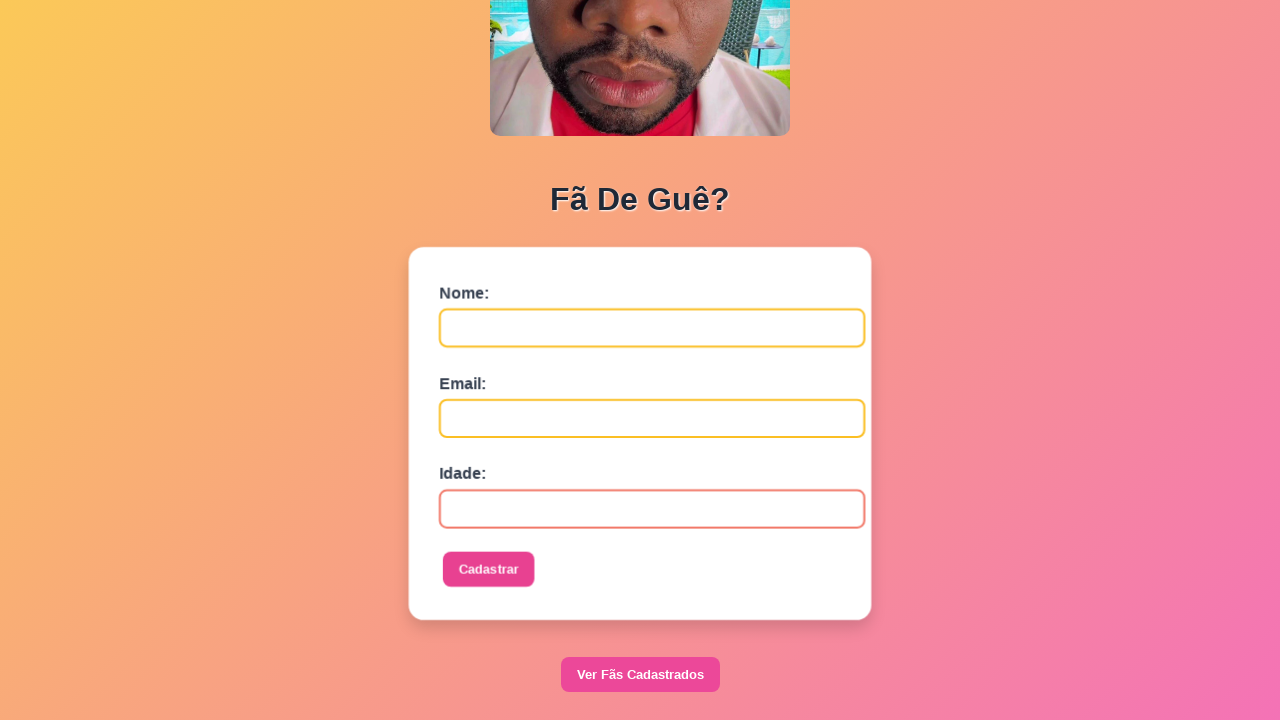

Set up dialog handler to accept alerts
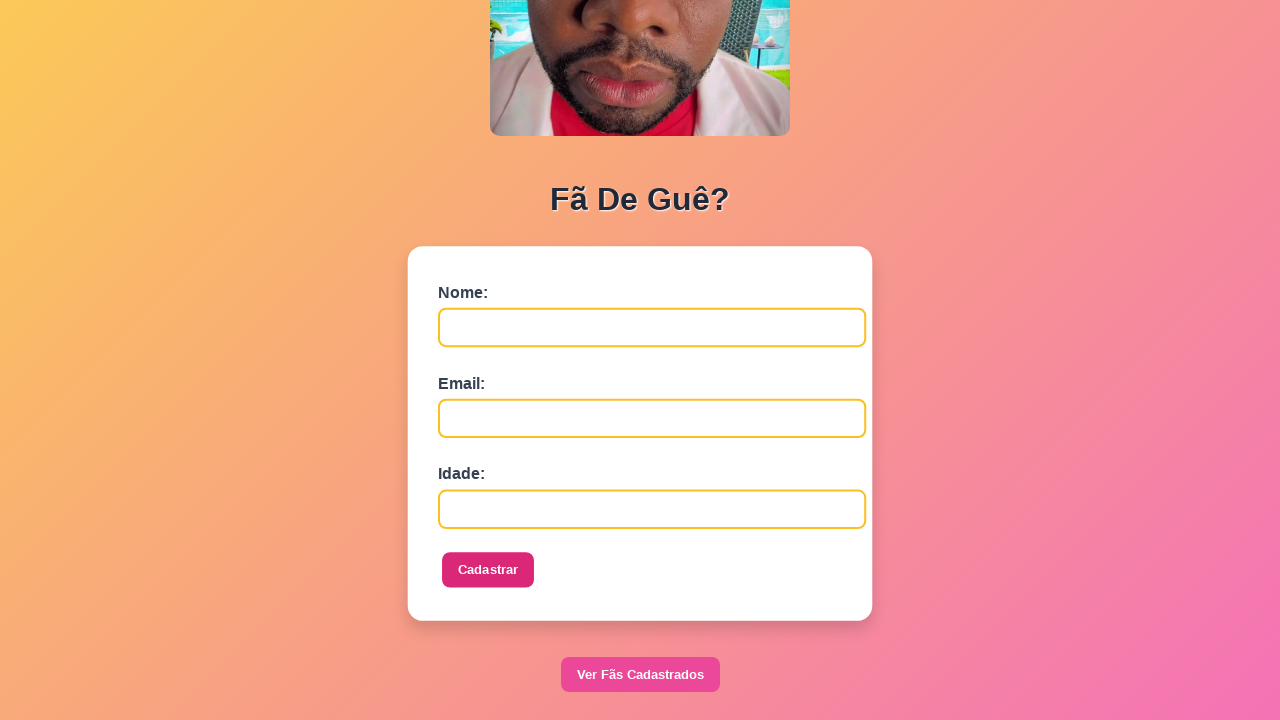

Waited 500ms for dialog to appear
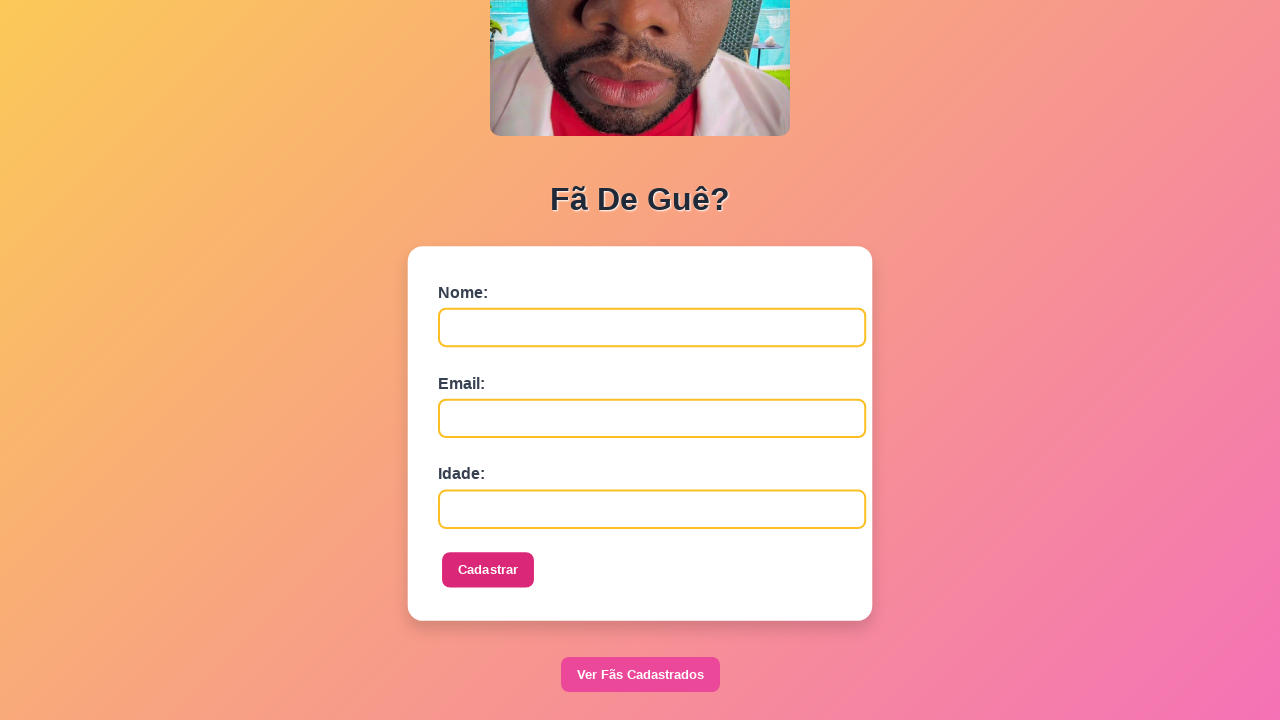

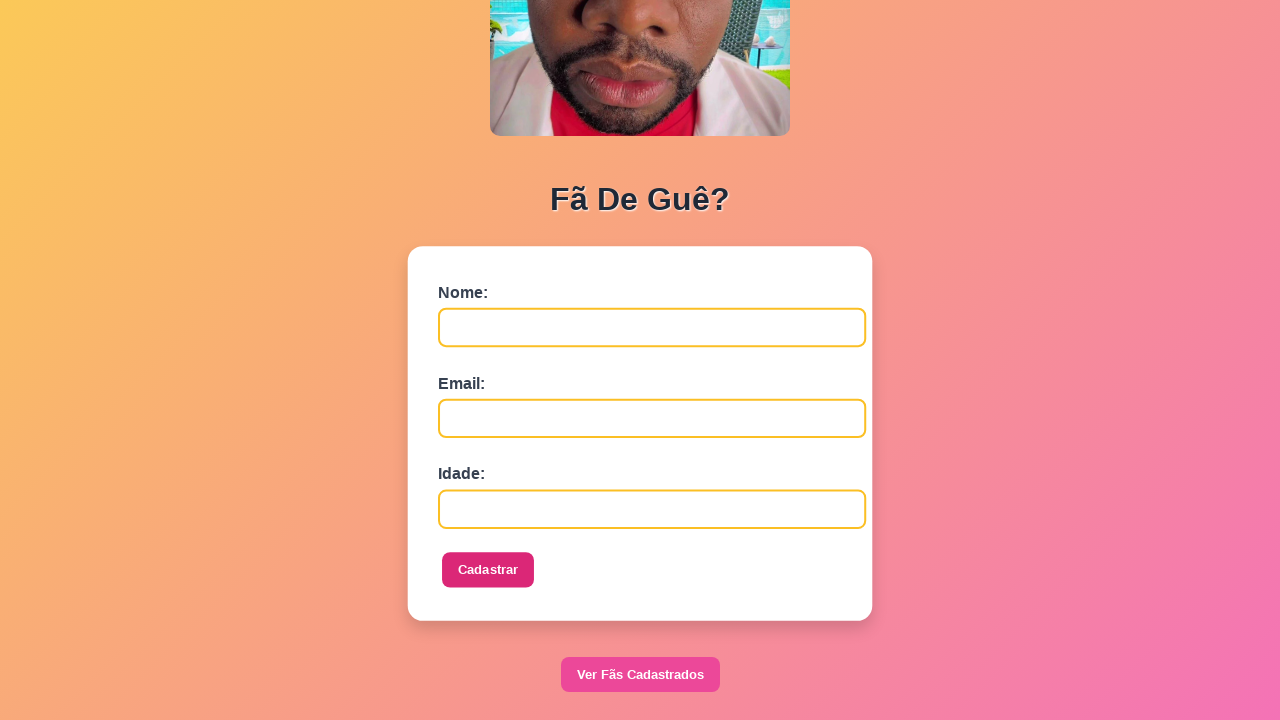